Tests checkbox interaction by checking the first checkbox if unchecked and unchecking the second checkbox if checked

Starting URL: https://the-internet.herokuapp.com/checkboxes

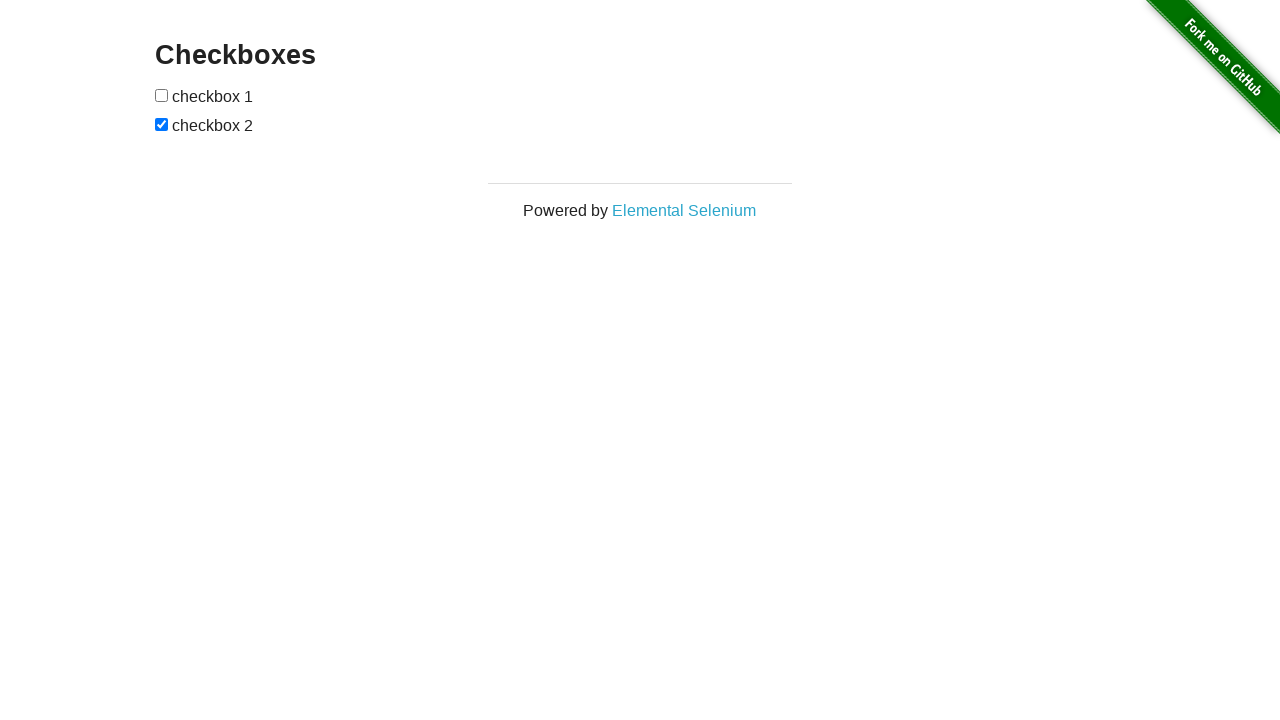

Waited for checkboxes to be visible
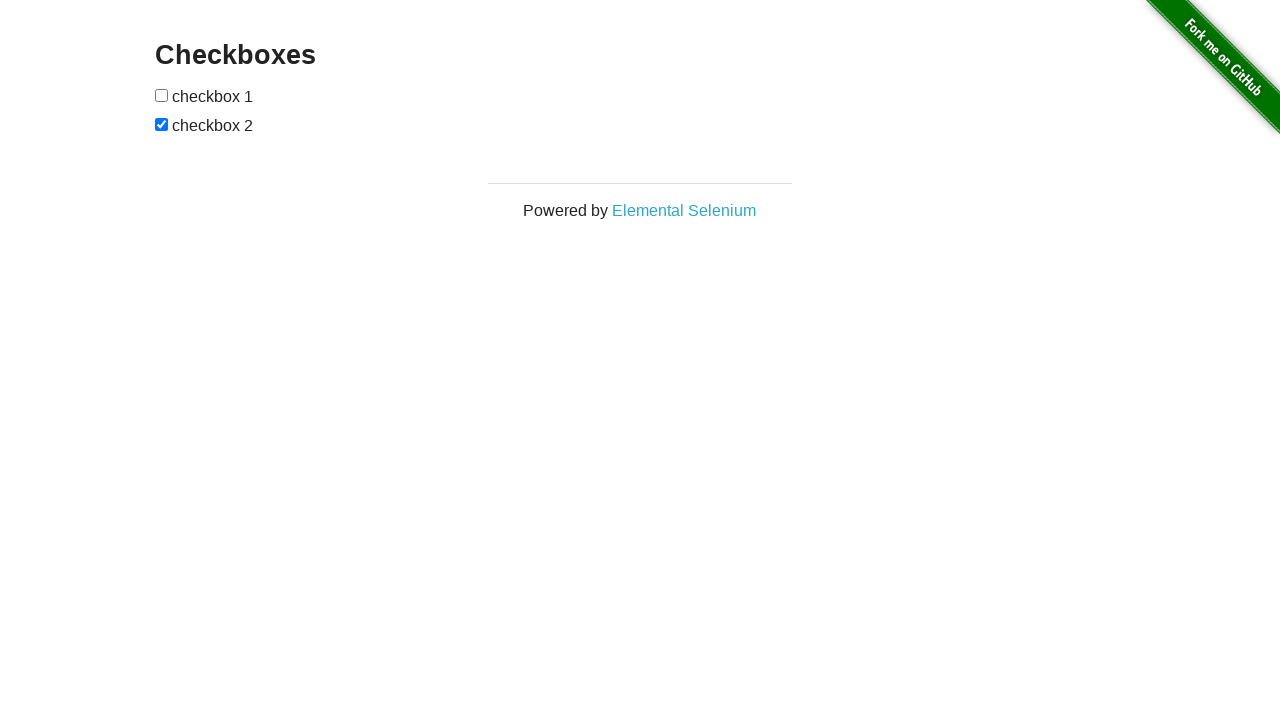

Located first checkbox
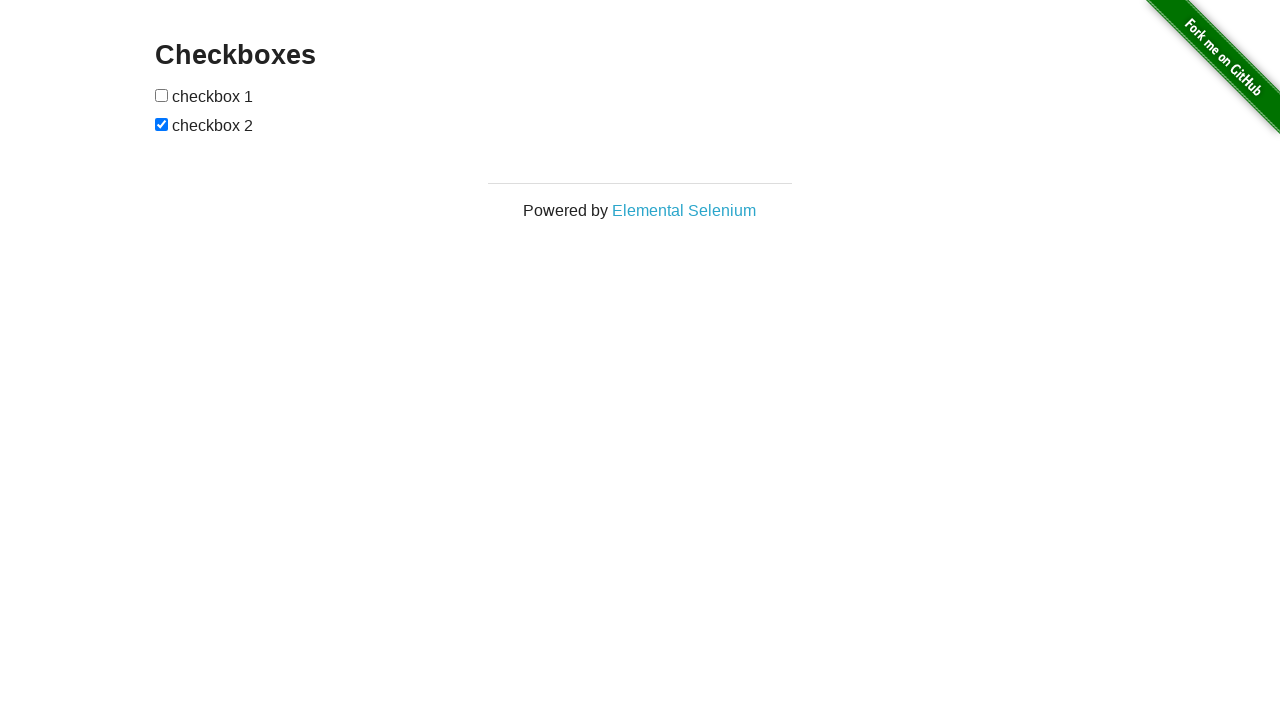

Located second checkbox
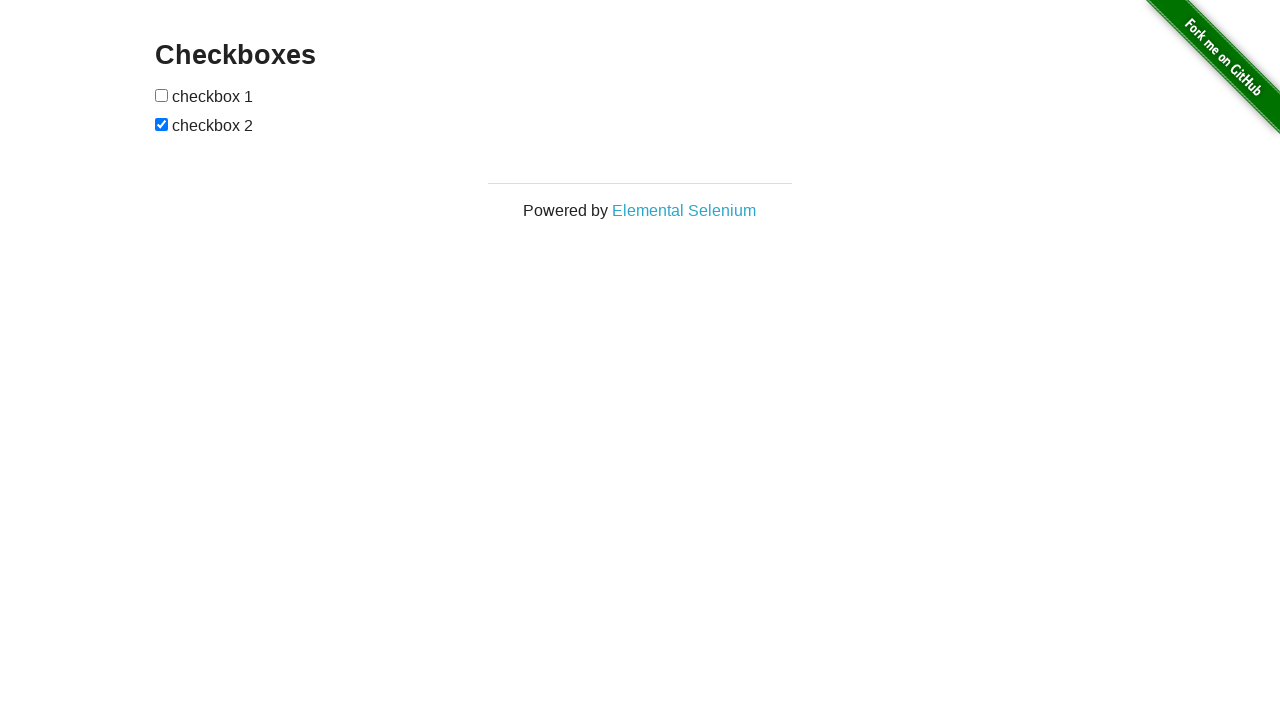

Checked first checkbox at (162, 95) on xpath=//input[1][@type='checkbox']
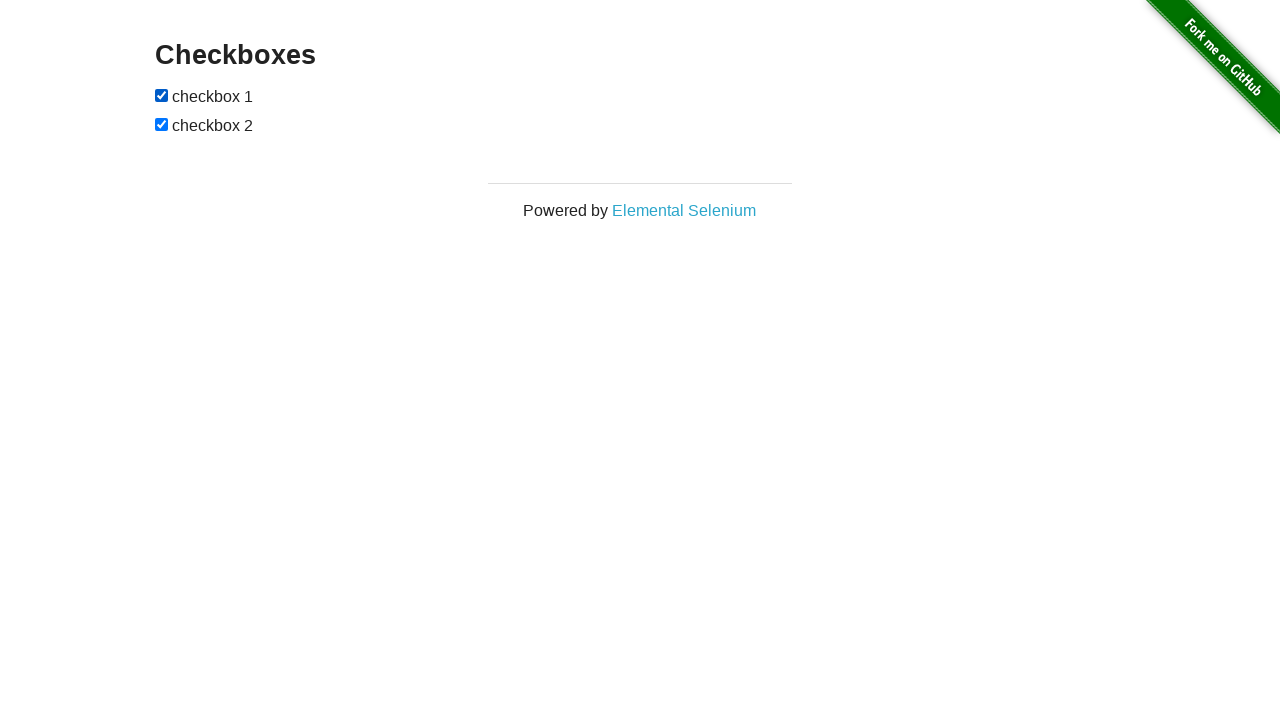

Unchecked second checkbox at (162, 124) on xpath=//input[2][@type='checkbox']
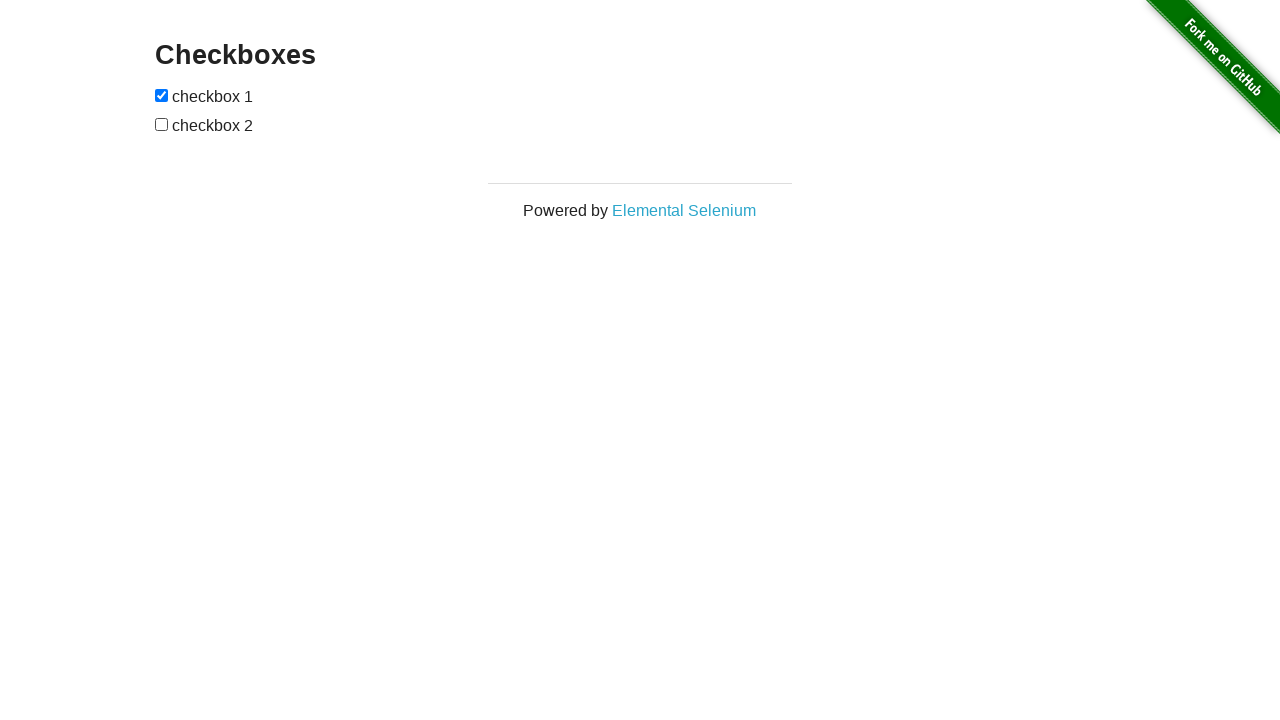

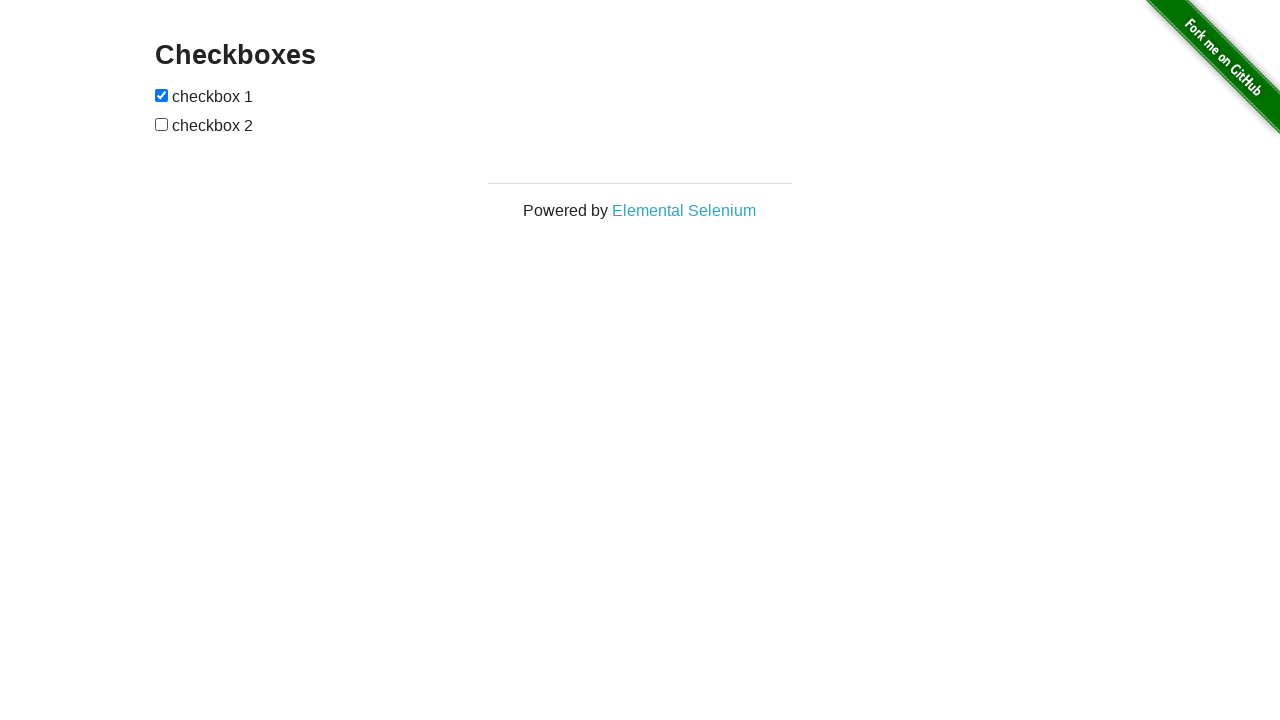